Tests successful registration form submission by filling in first name, last name, and email fields

Starting URL: http://suninjuly.github.io/registration1.html

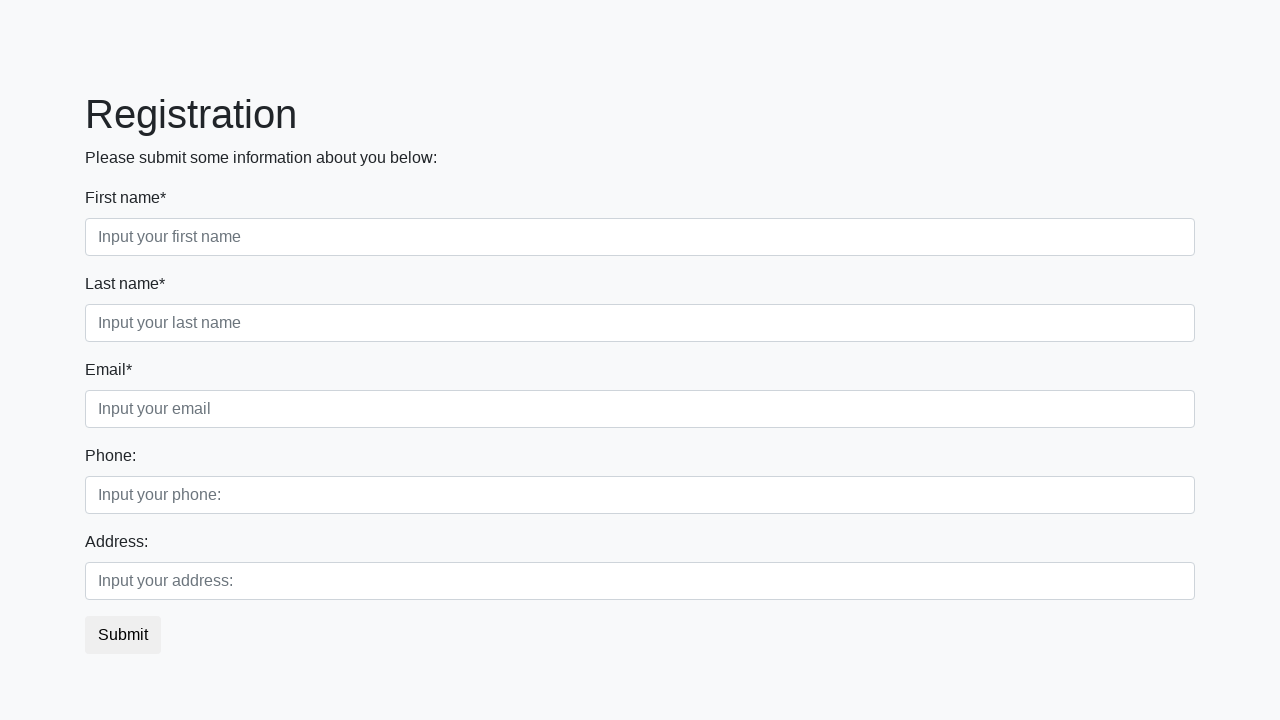

Filled first name field with 'Harry' on .first_block .first
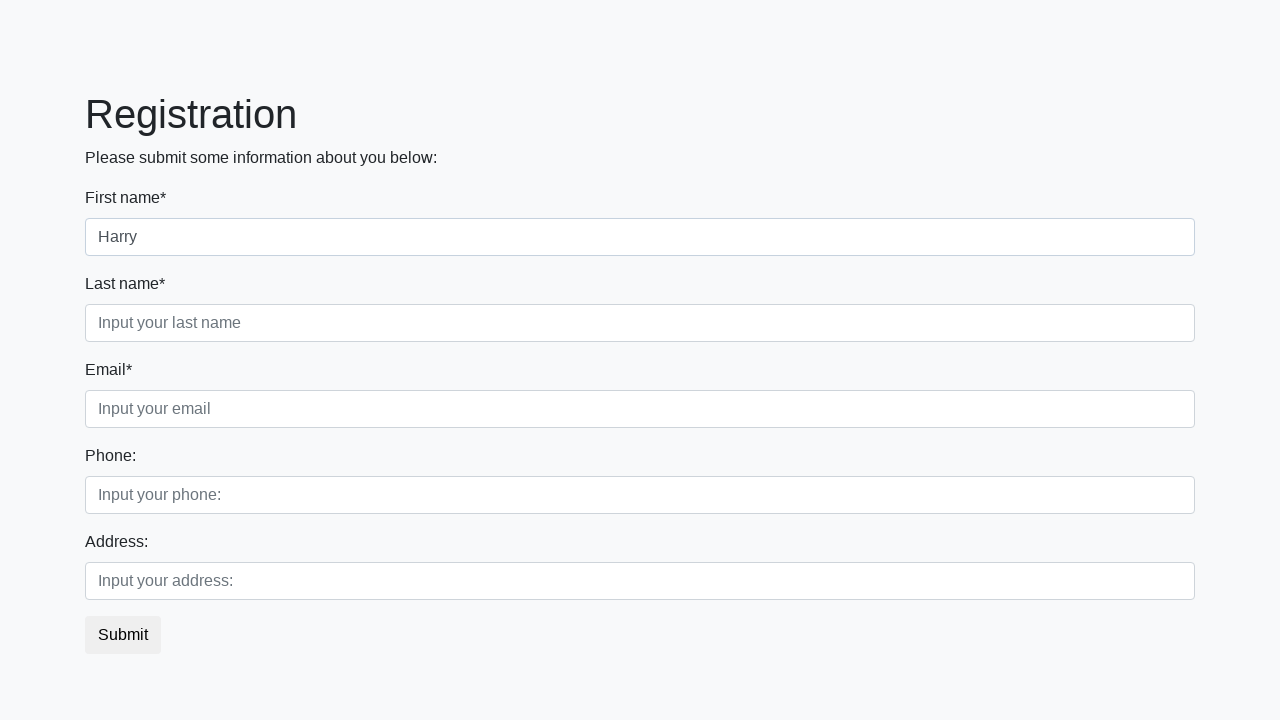

Filled last name field with 'Potter' on .first_block .second
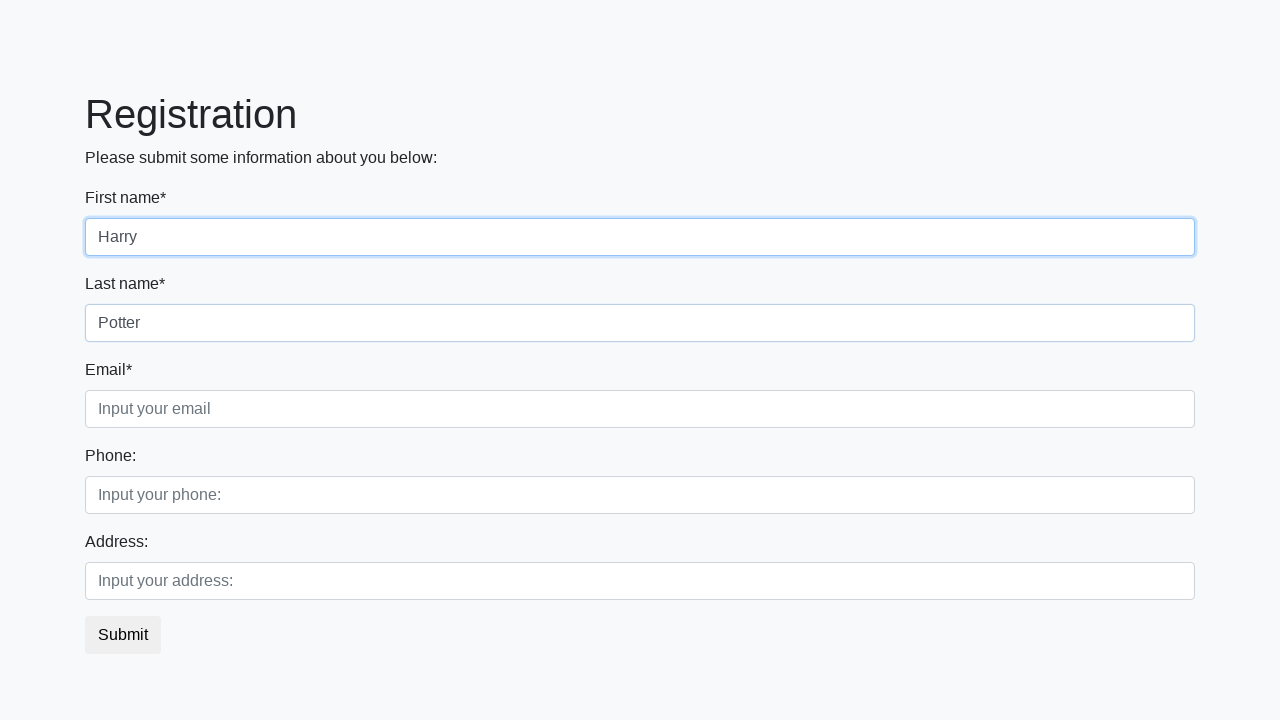

Filled email field with 'harry_potter@hogwarts.com' on .first_block .third
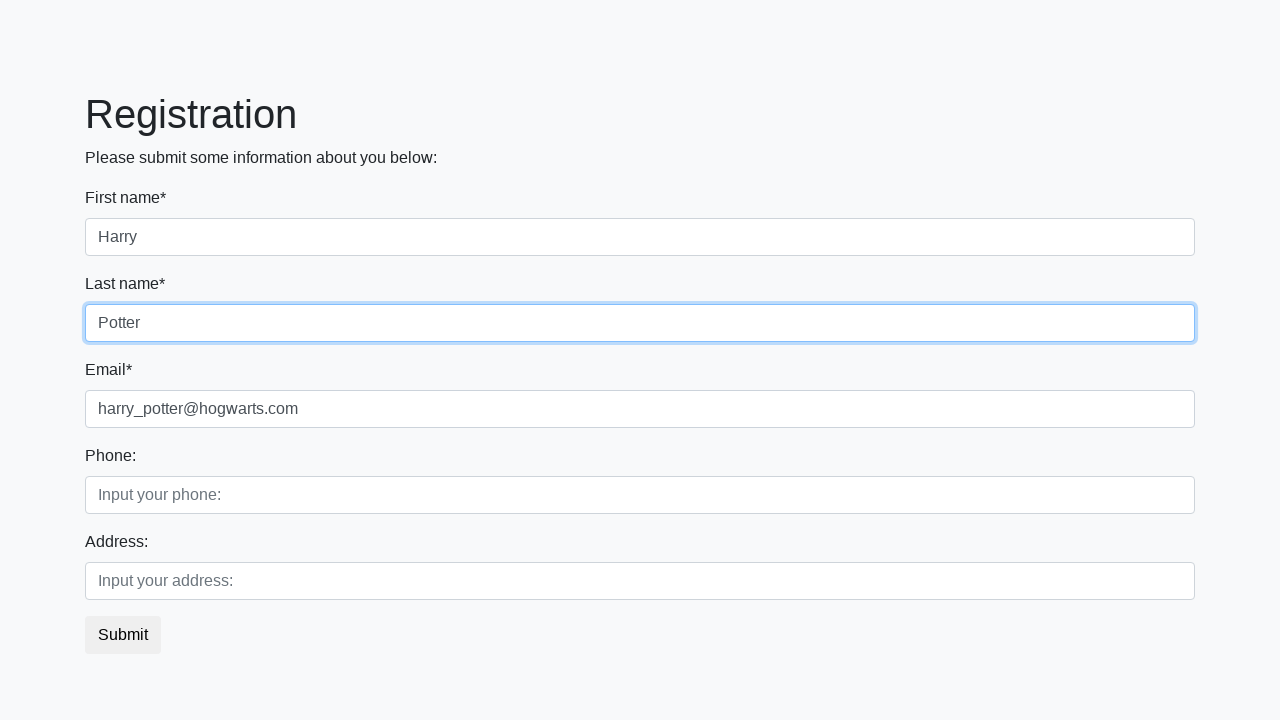

Clicked submit button to submit registration form at (123, 635) on button
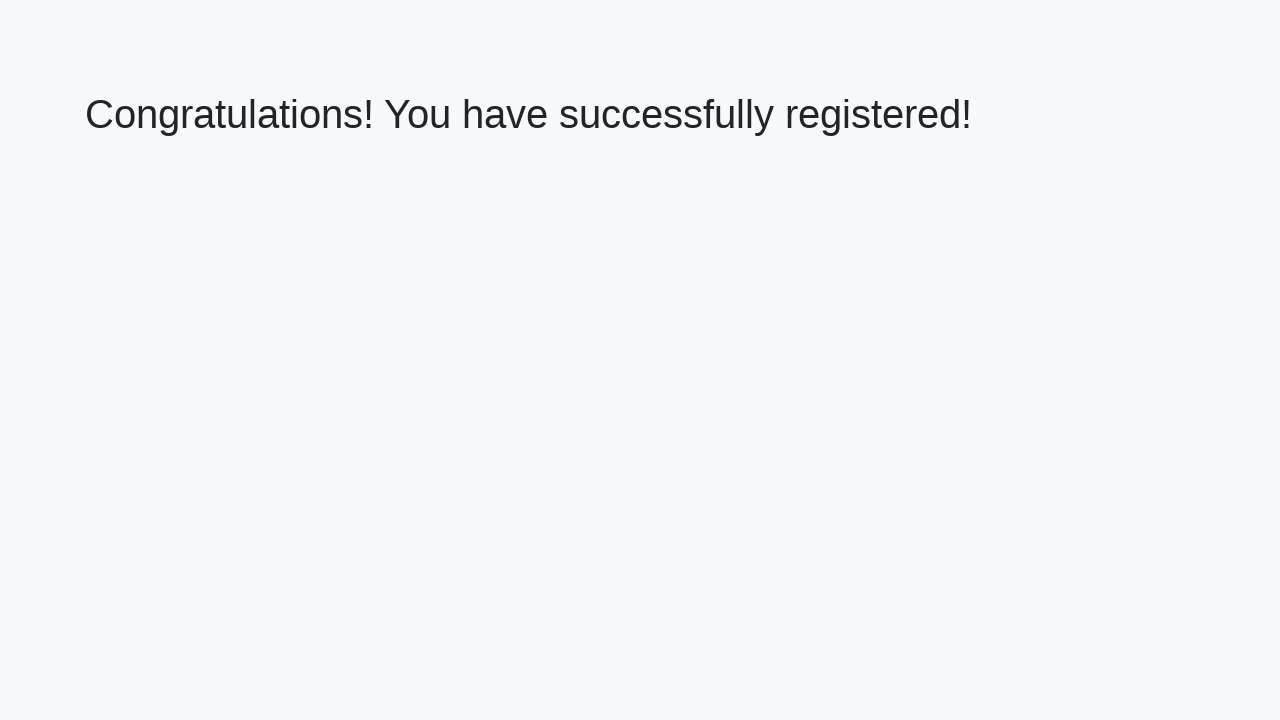

Success message heading appeared, registration completed
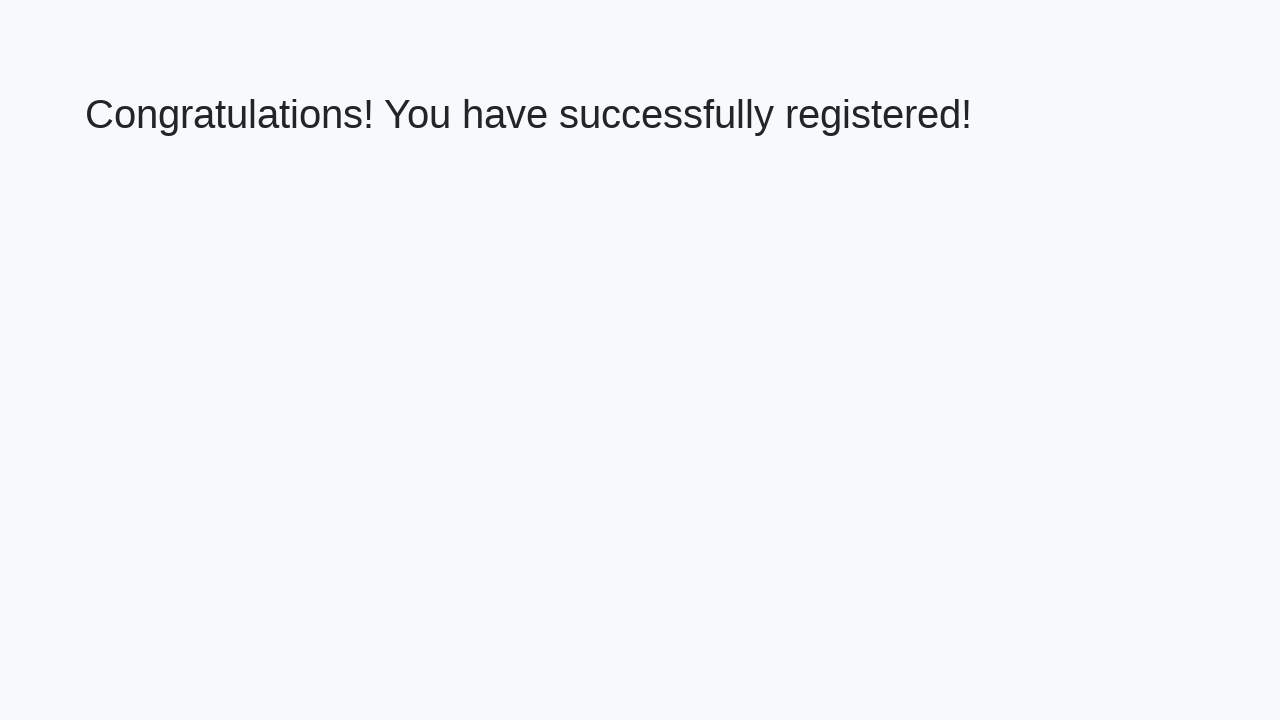

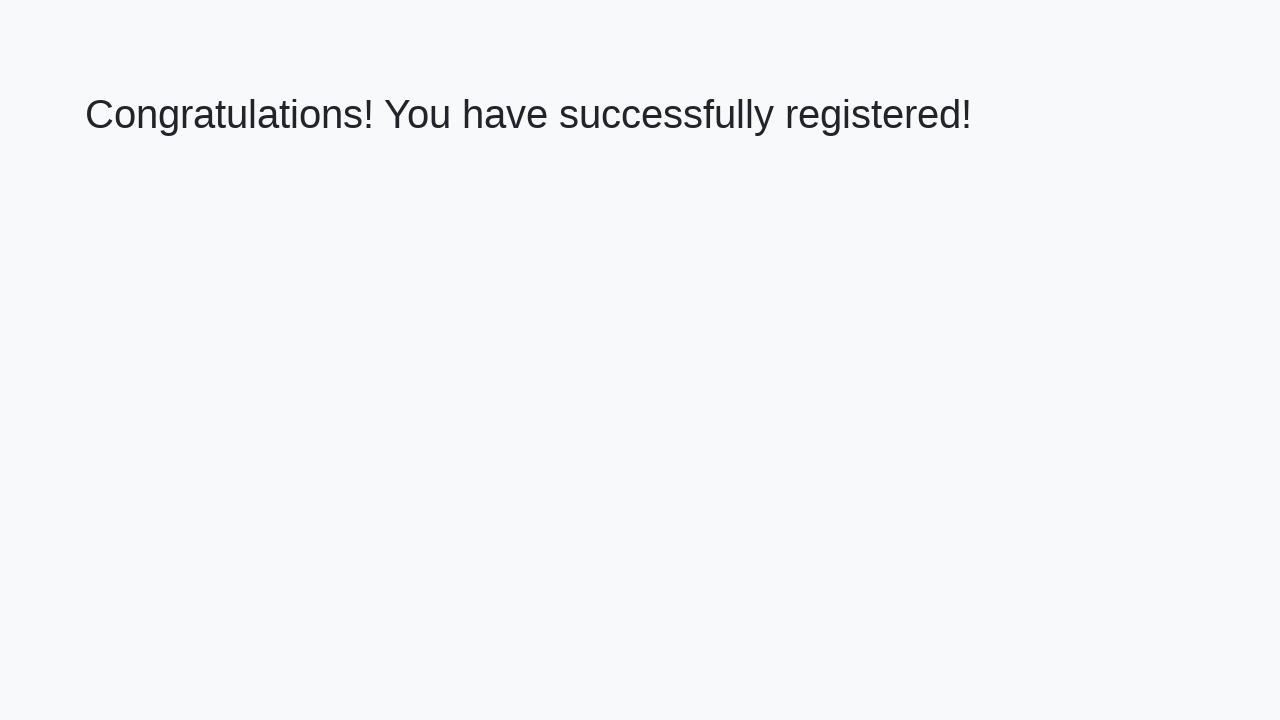